Navigates to a student registration form page and verifies that checkboxes are present on the form, checking their selection status.

Starting URL: https://www.automationtestinginsider.com/2019/08/student-registration-form.html

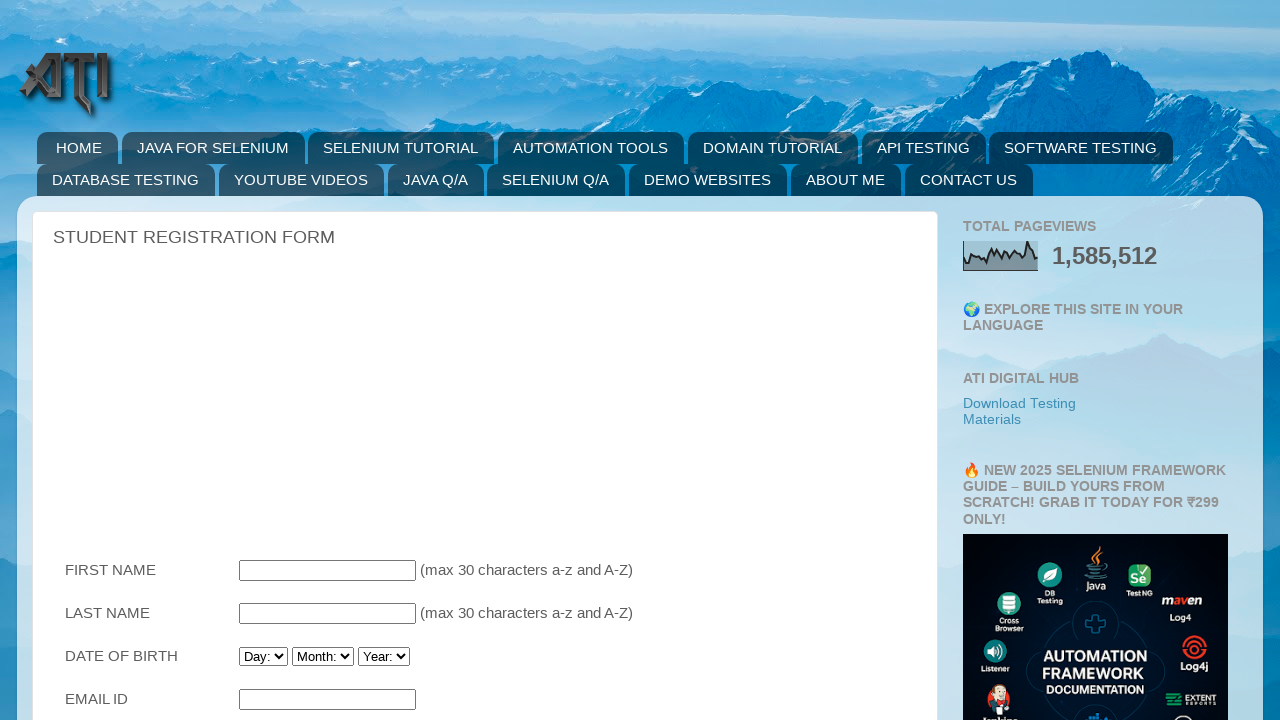

Navigated to student registration form page
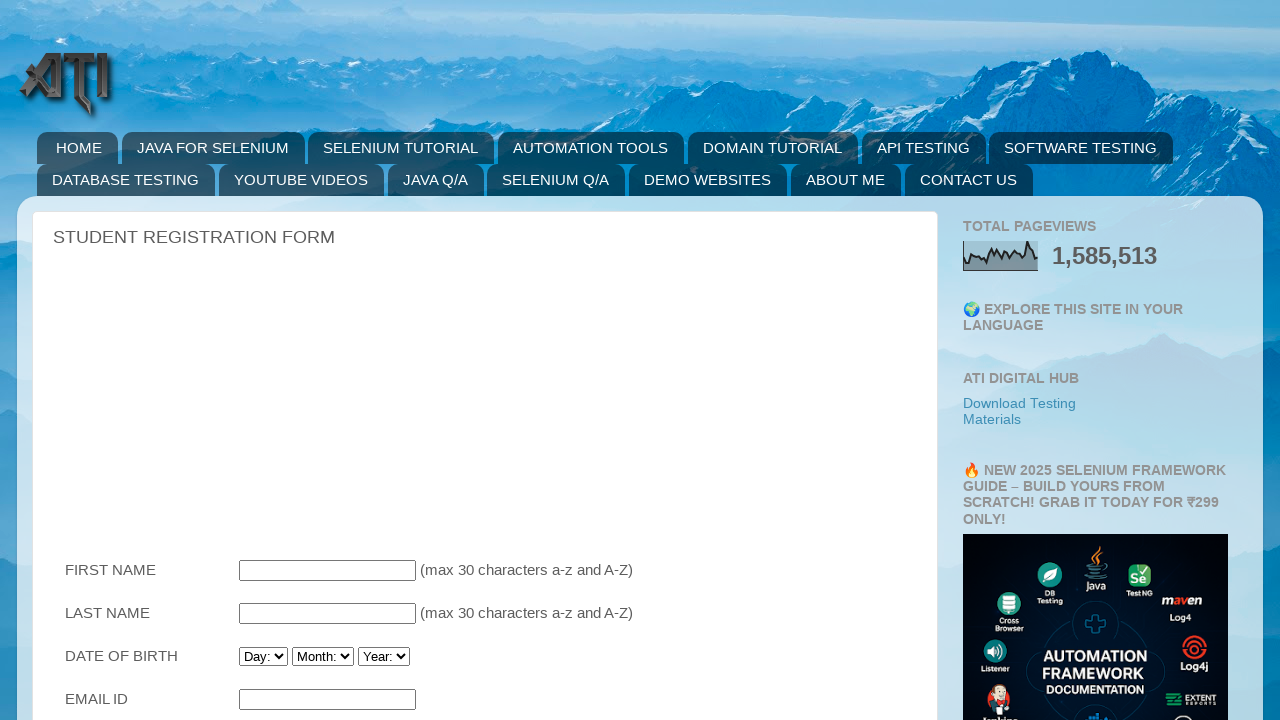

Waited for checkboxes to be present on the form
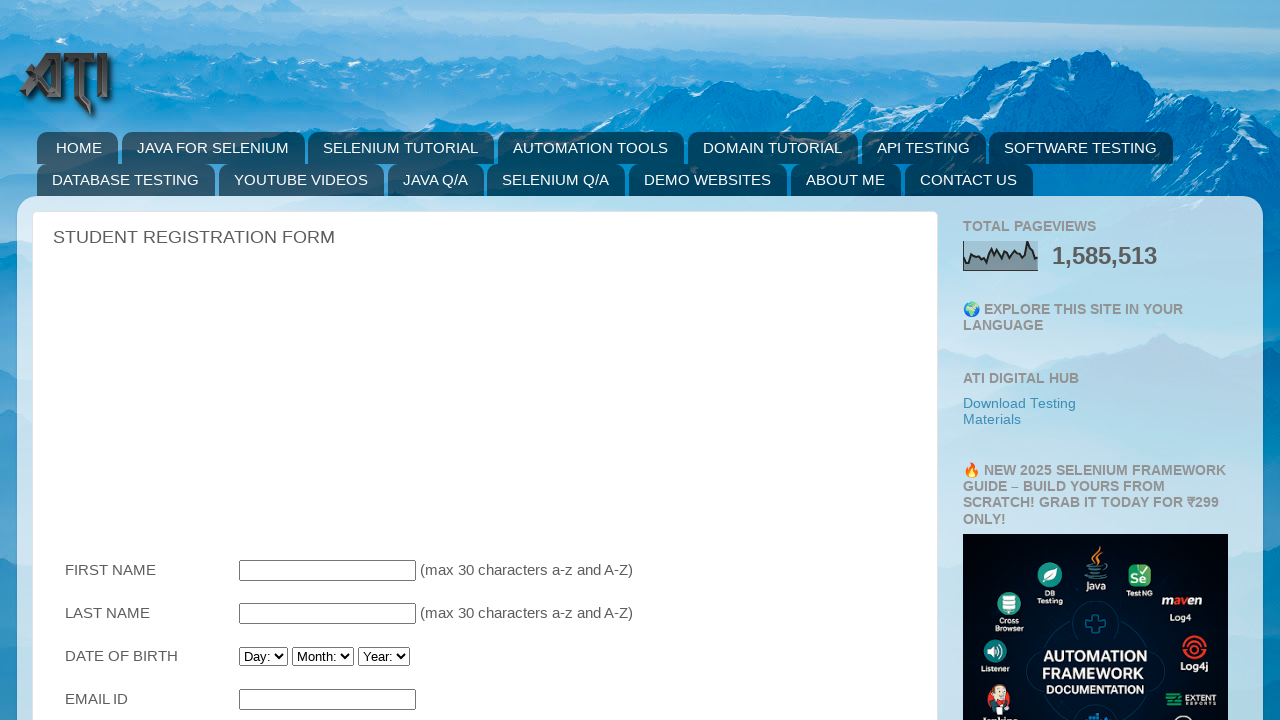

Located all checkboxes on the form
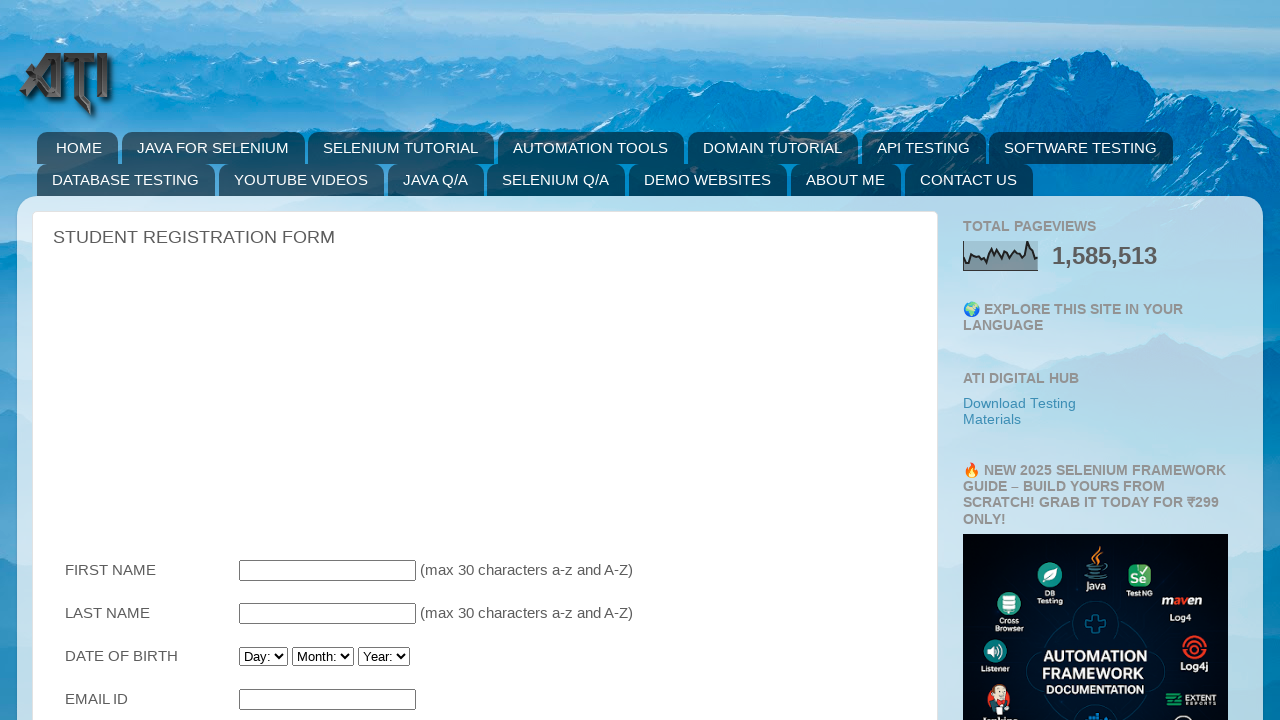

Found 5 checkboxes on the form
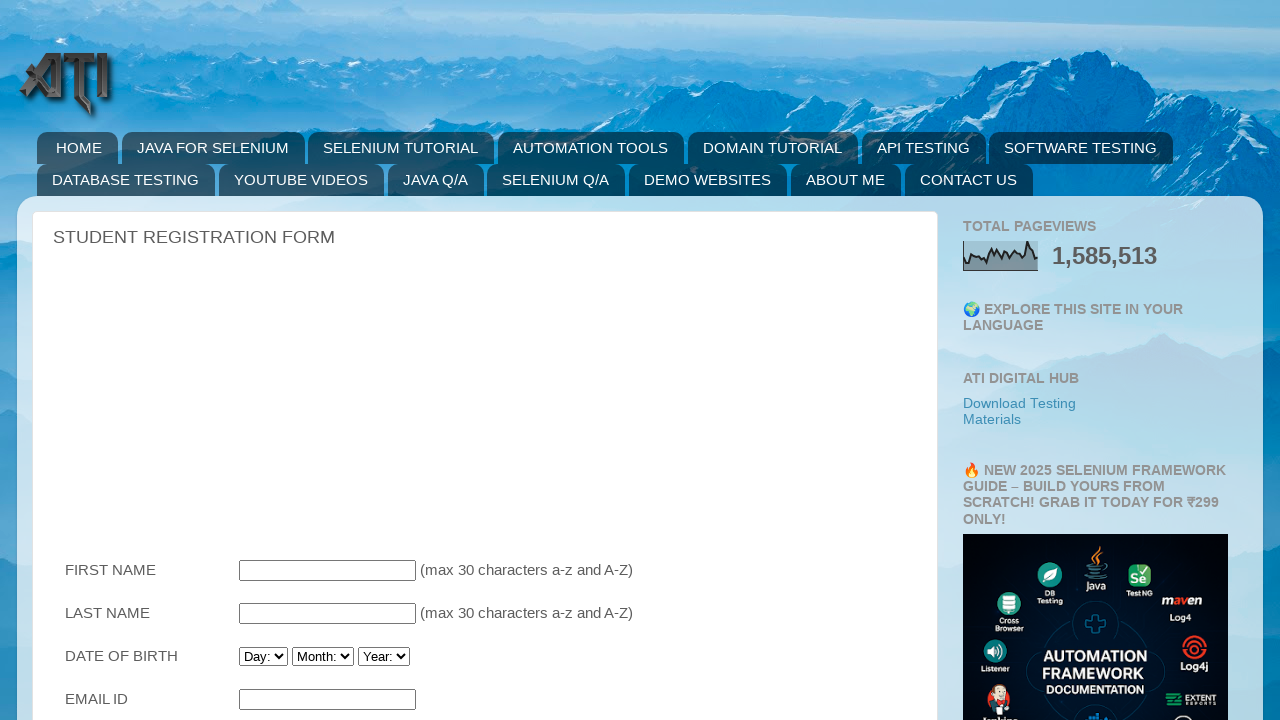

Verified that checkboxes are present on the form
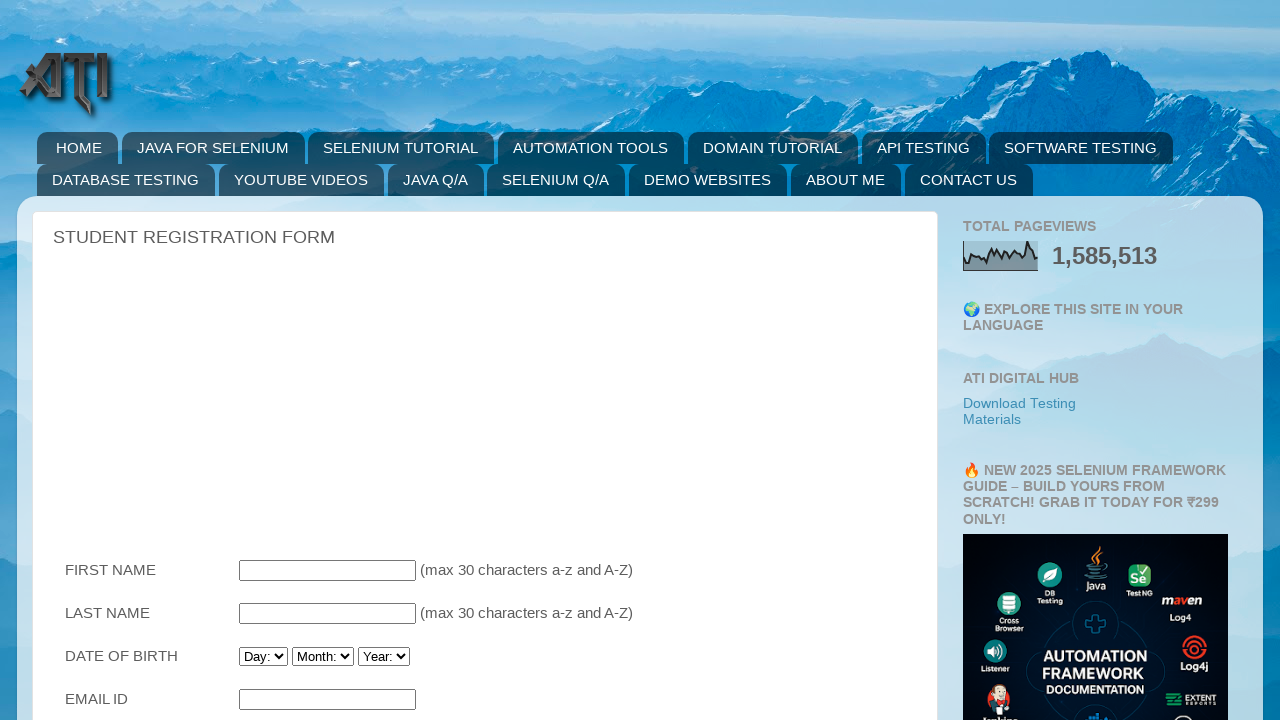

Verified checkbox 1 is visible and enabled
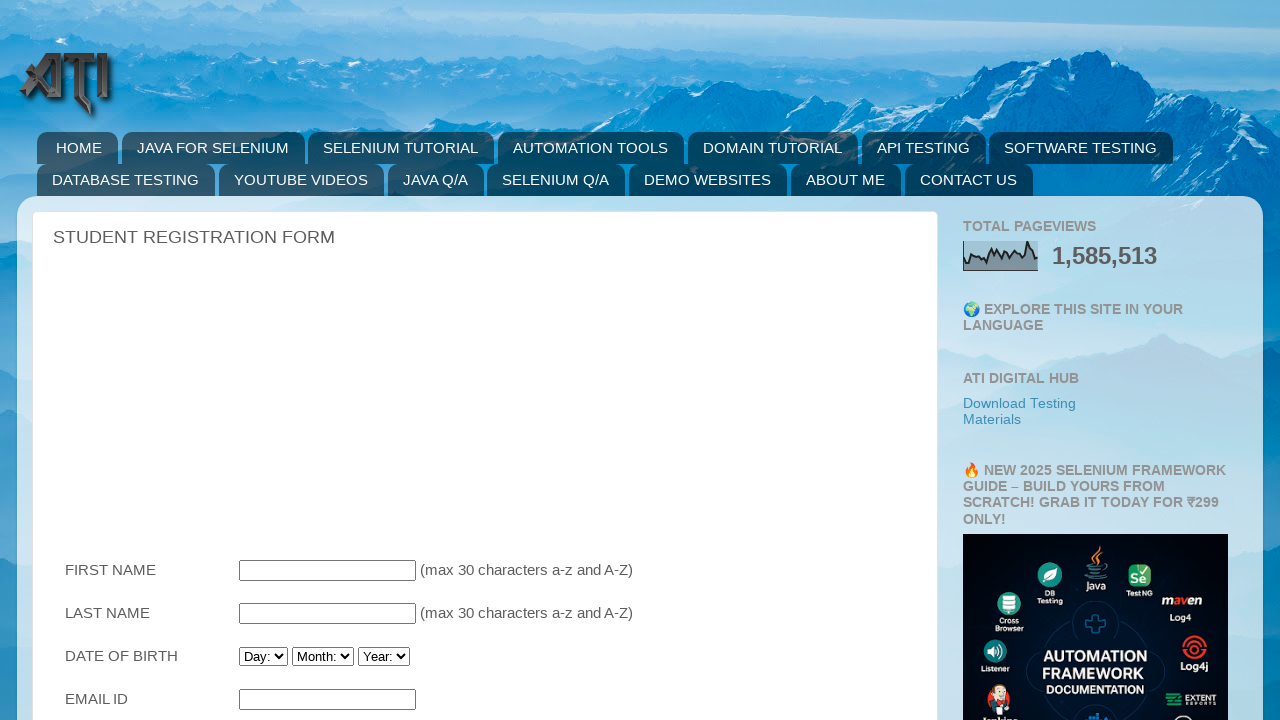

Verified checkbox 2 is visible and enabled
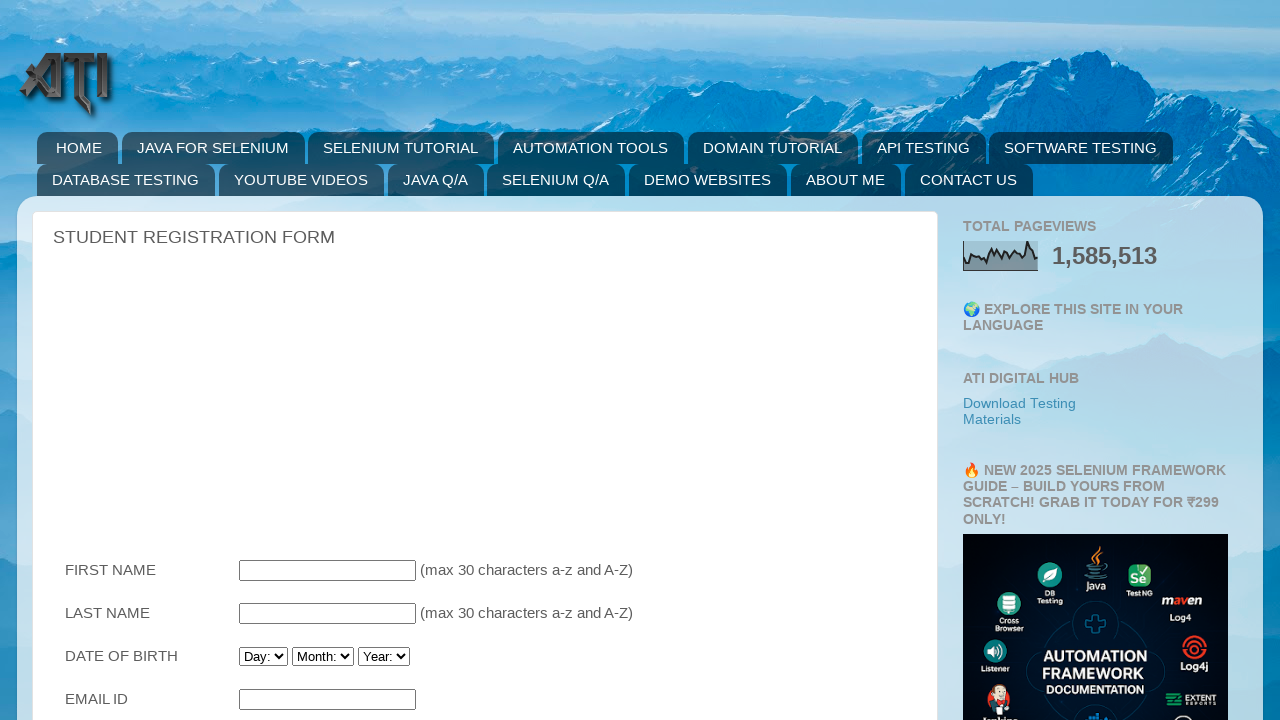

Verified checkbox 3 is visible and enabled
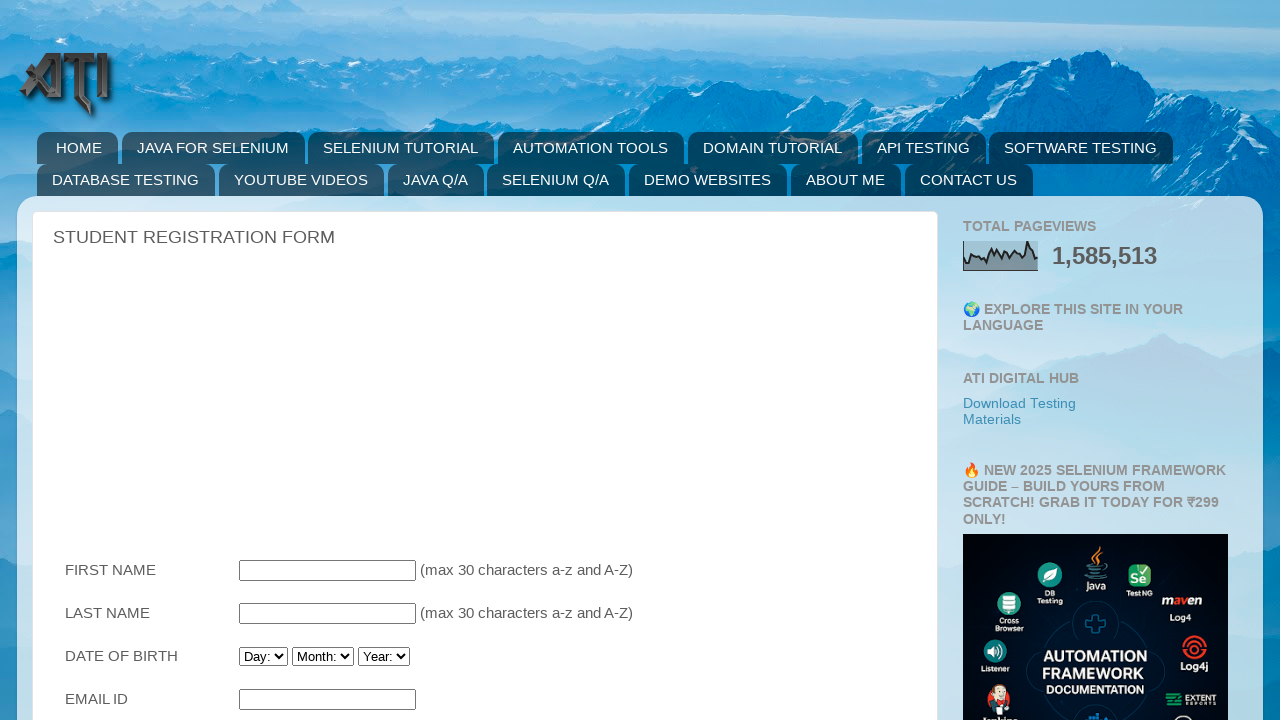

Verified checkbox 4 is visible and enabled
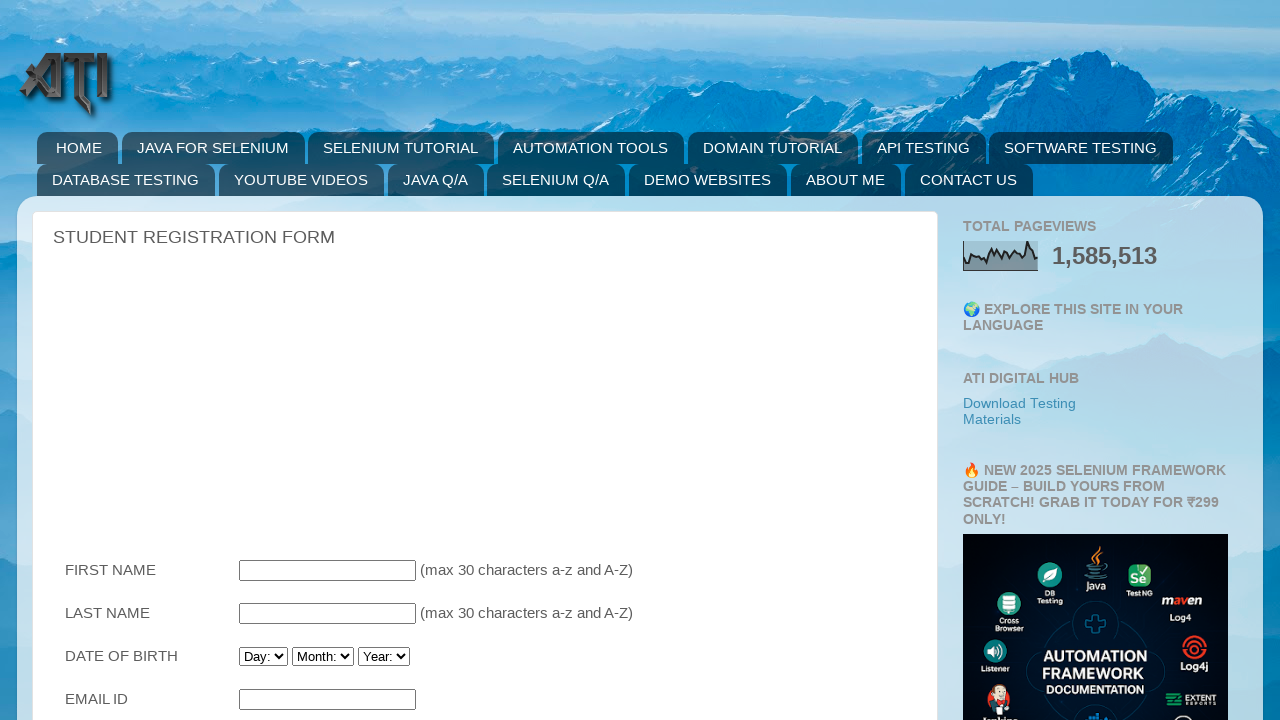

Verified checkbox 5 is visible and enabled
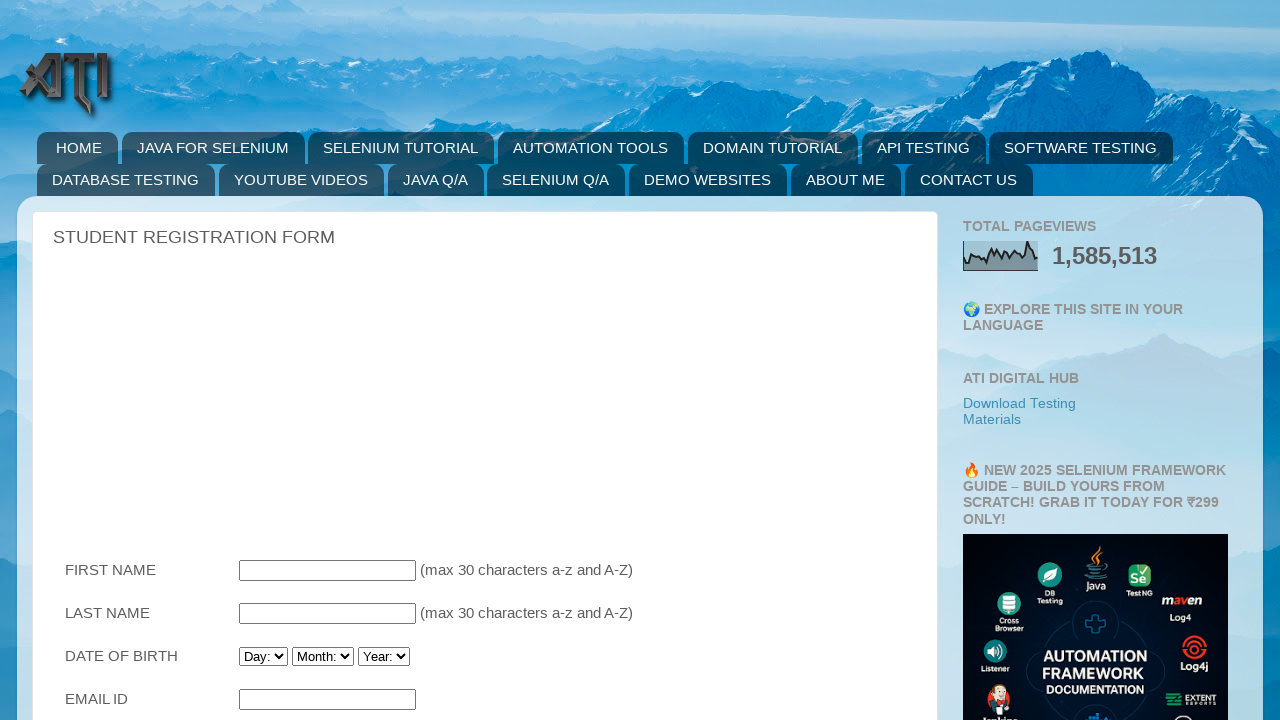

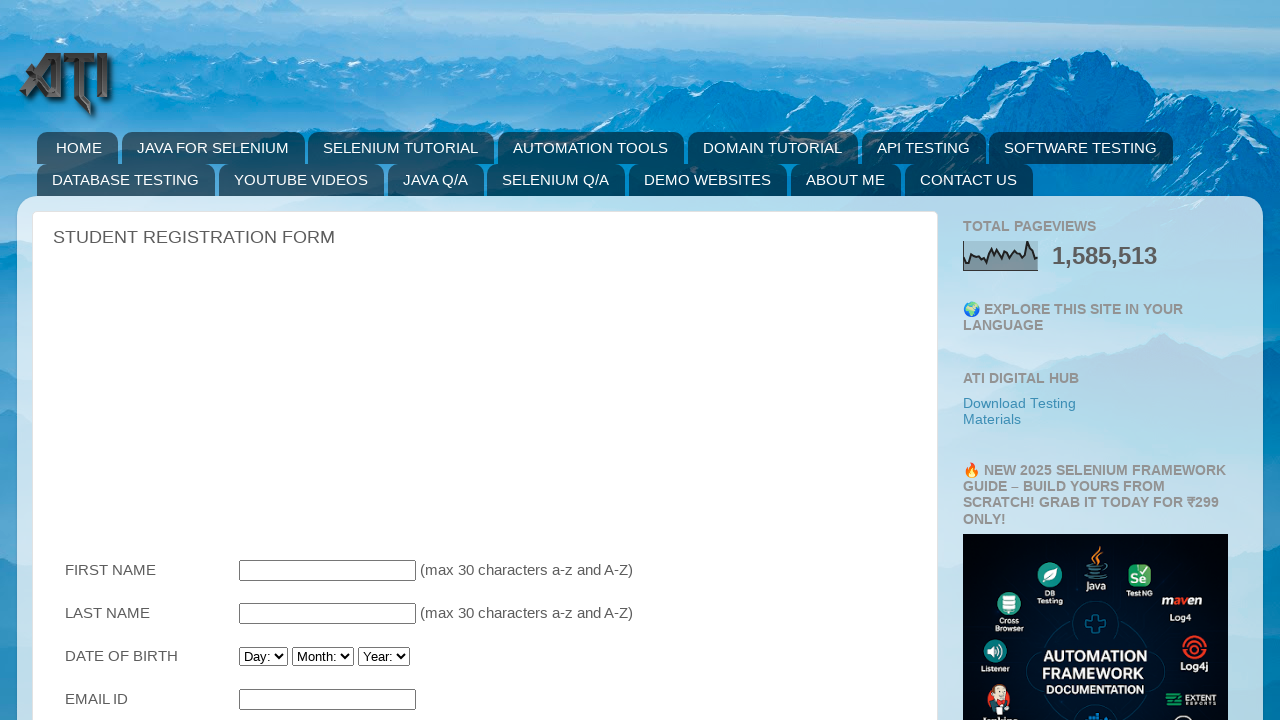